Tests drag and drop functionality by dragging column A to column B and verifying the content swaps correctly

Starting URL: https://the-internet.herokuapp.com/drag_and_drop

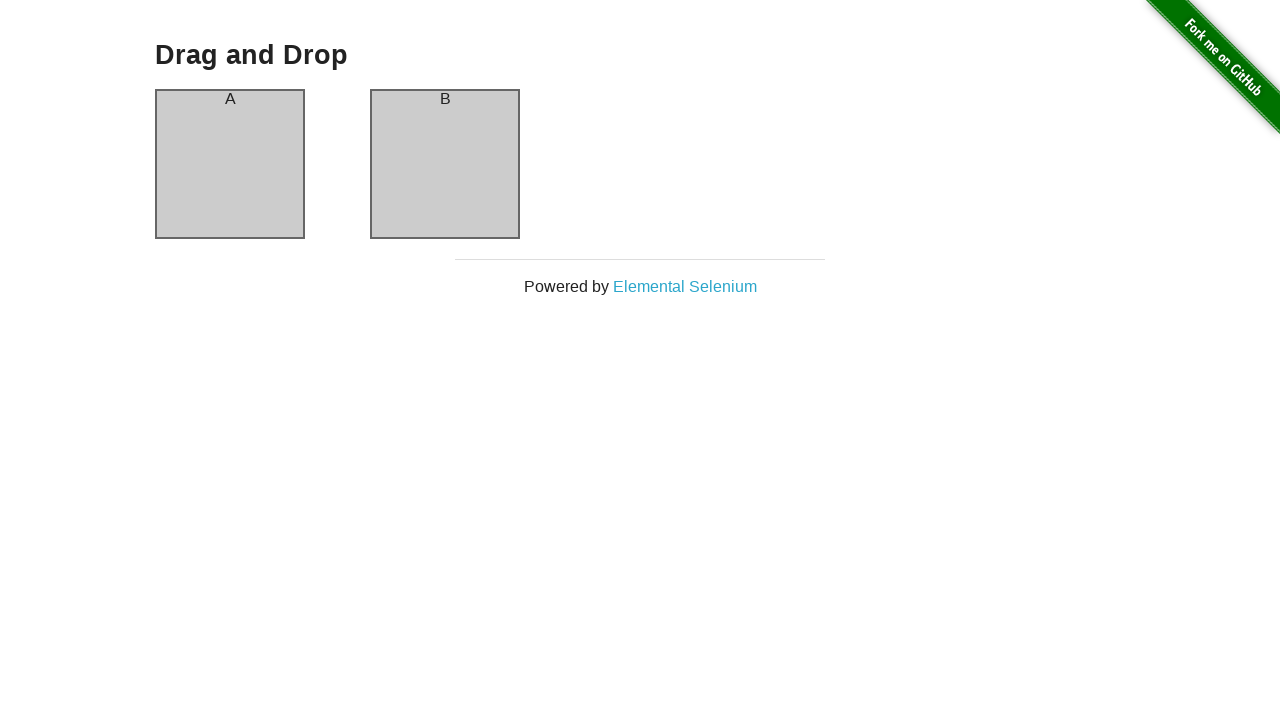

Waited for column B to be visible
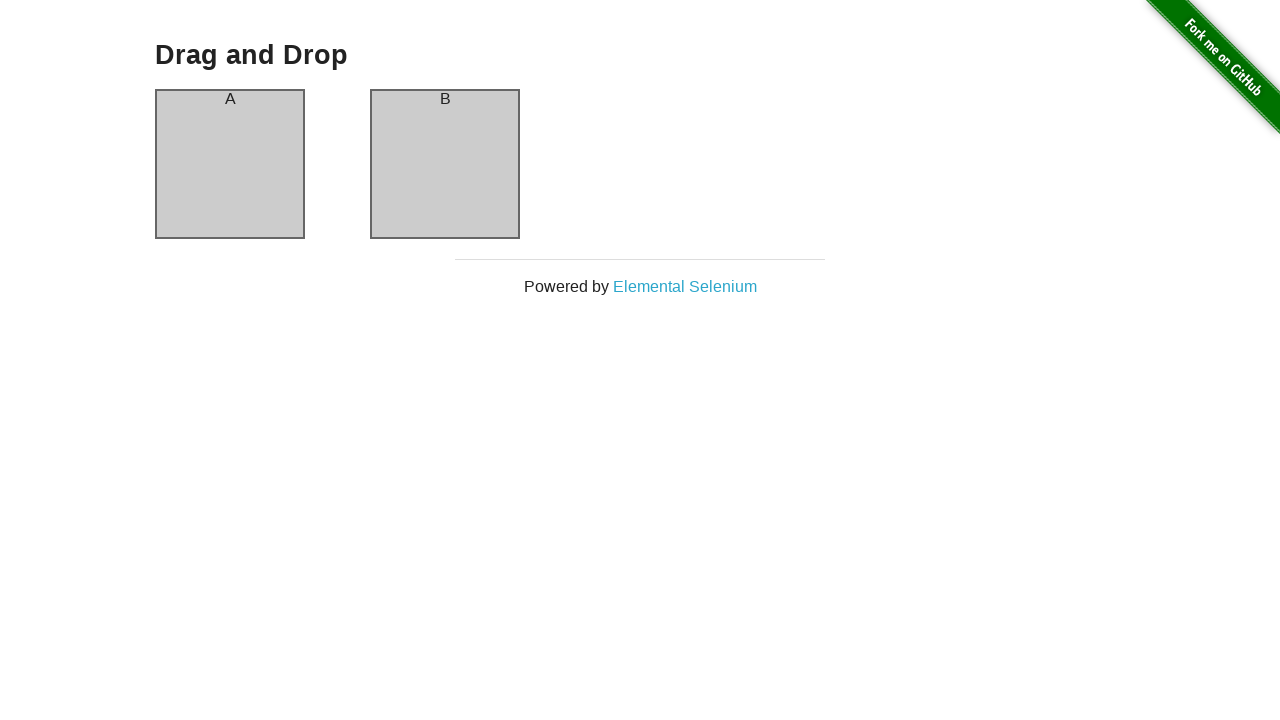

Waited for column A to be visible
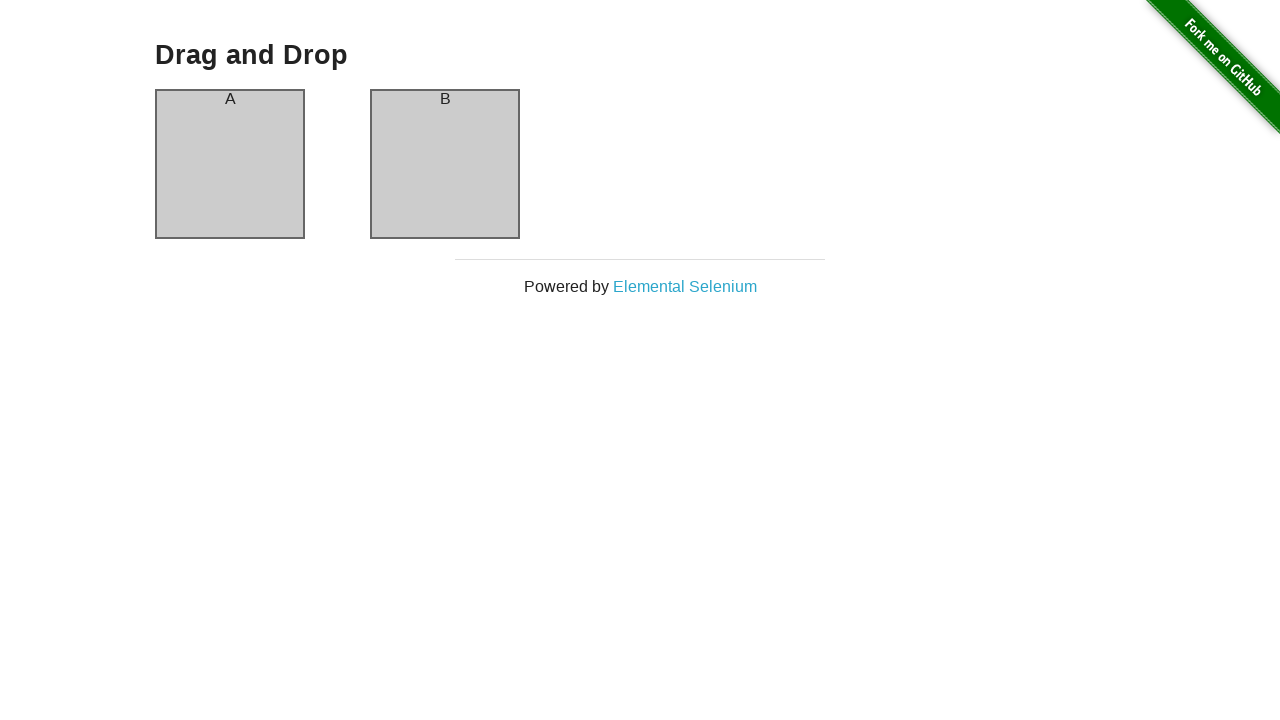

Dragged column A to column B at (445, 164)
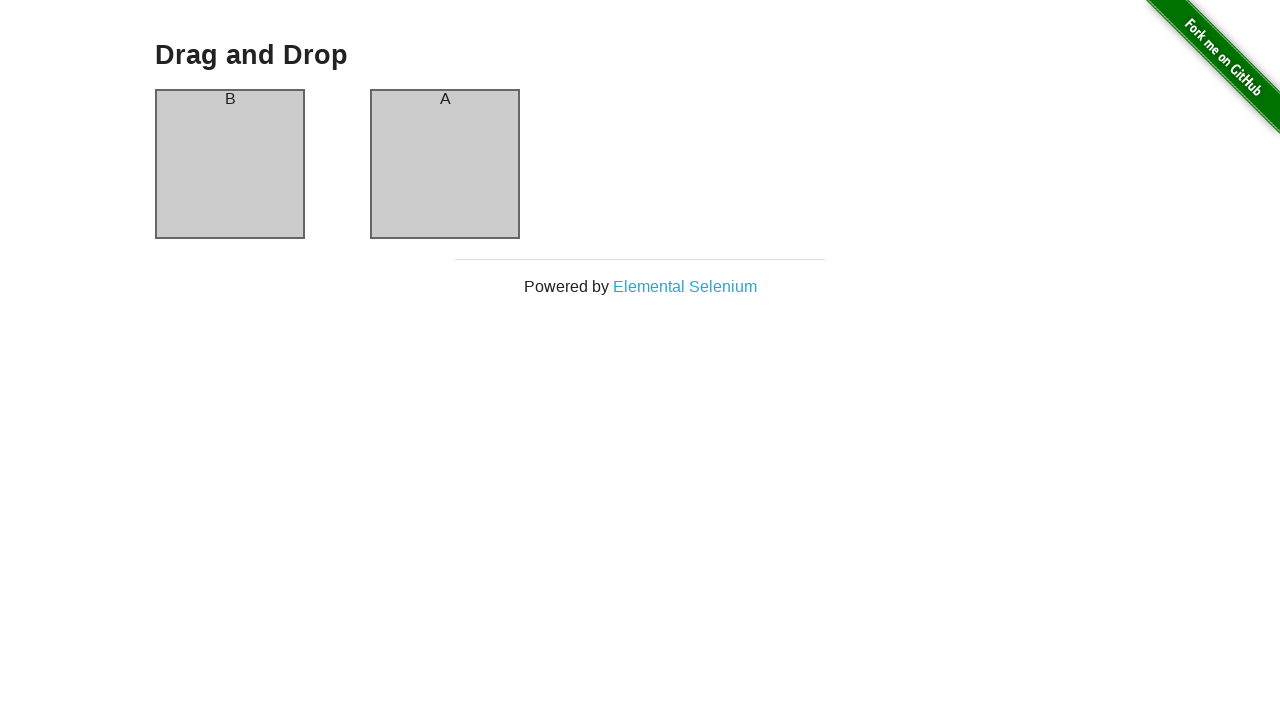

Verified column A now contains 'B'
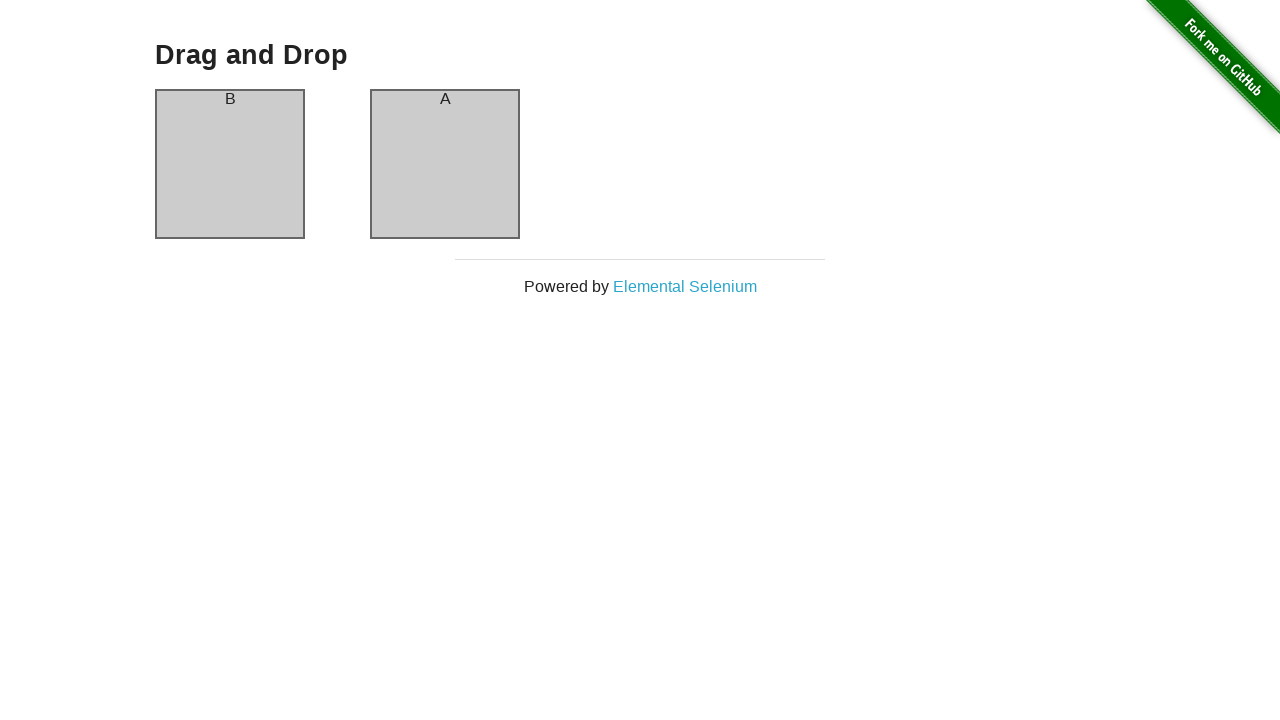

Verified column B now contains 'A' - drag and drop successful
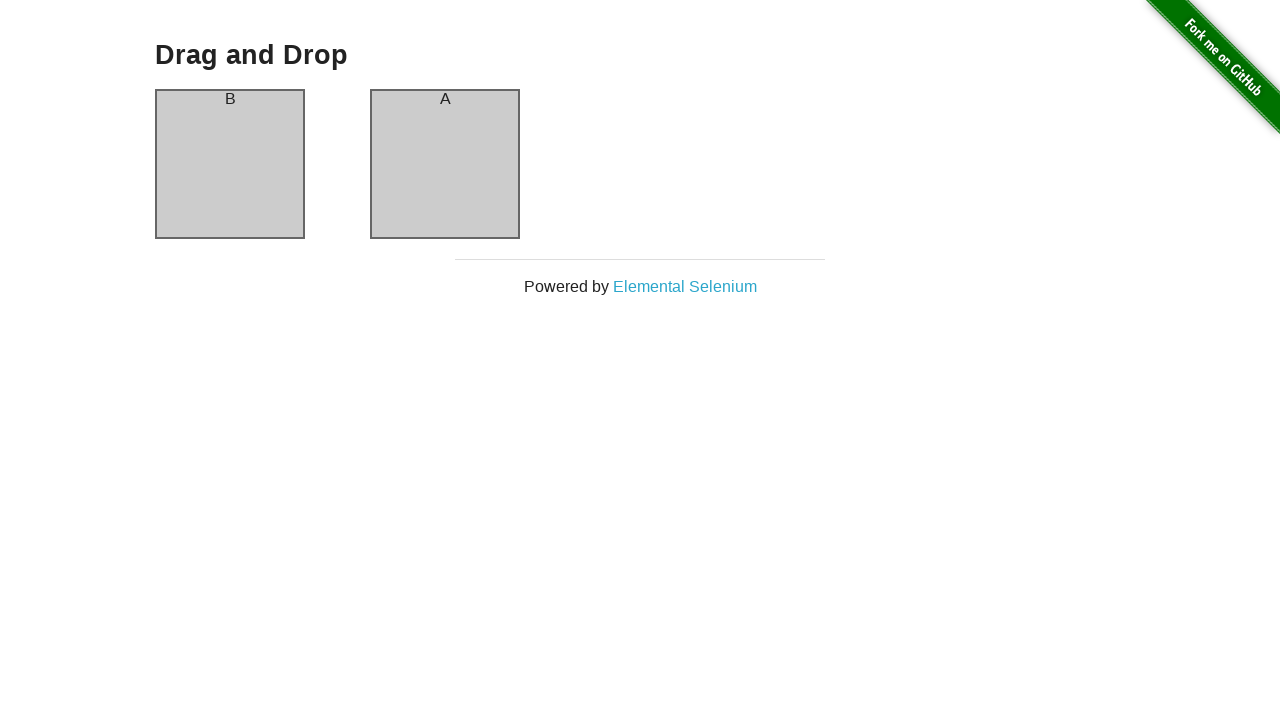

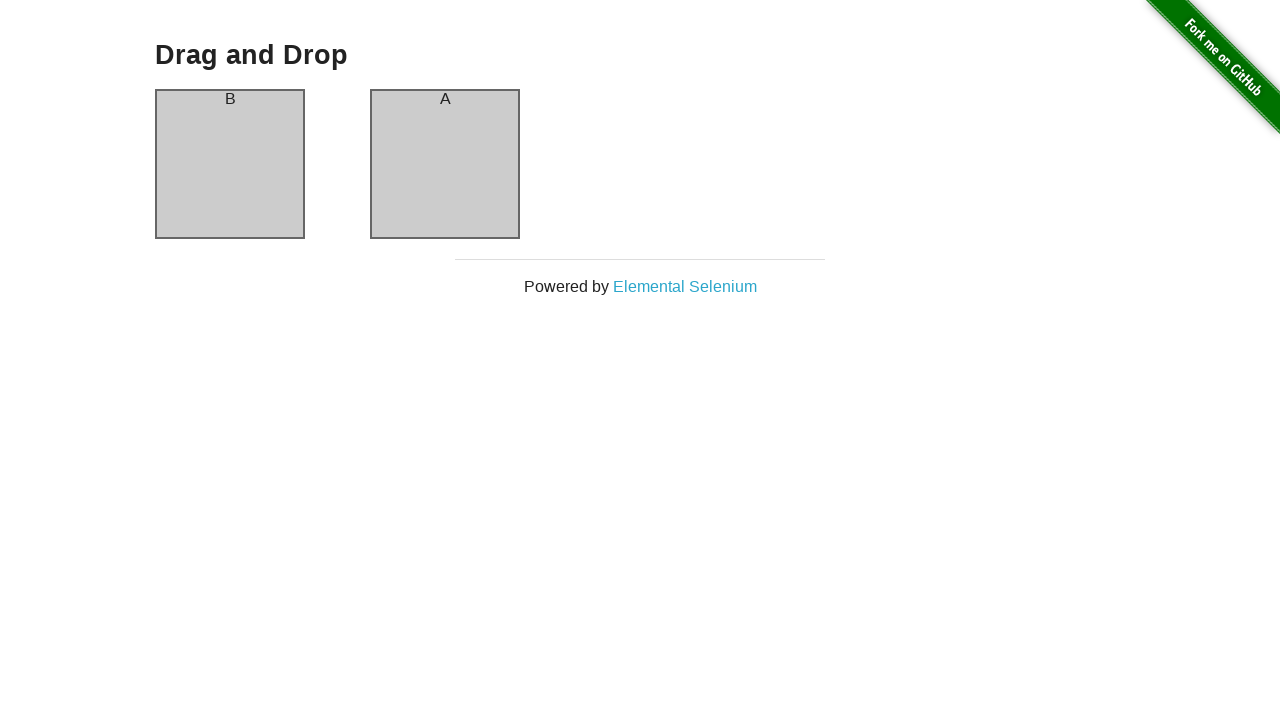